Navigates to the NYCU thesis library homepage, waits for the Angular application to load, scrolls the page to trigger dynamic content loading, and verifies that college/community links are displayed.

Starting URL: https://thesis.lib.nycu.edu.tw/home

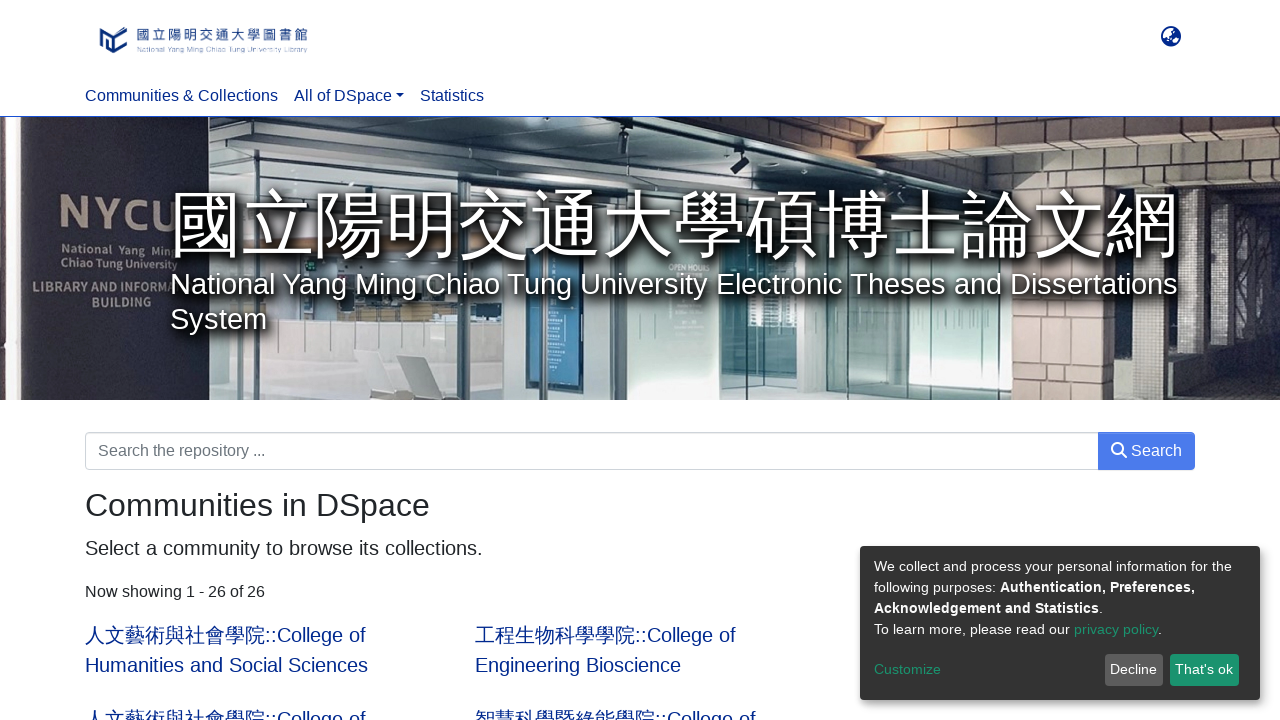

Waited for Angular application (ds-app) to load
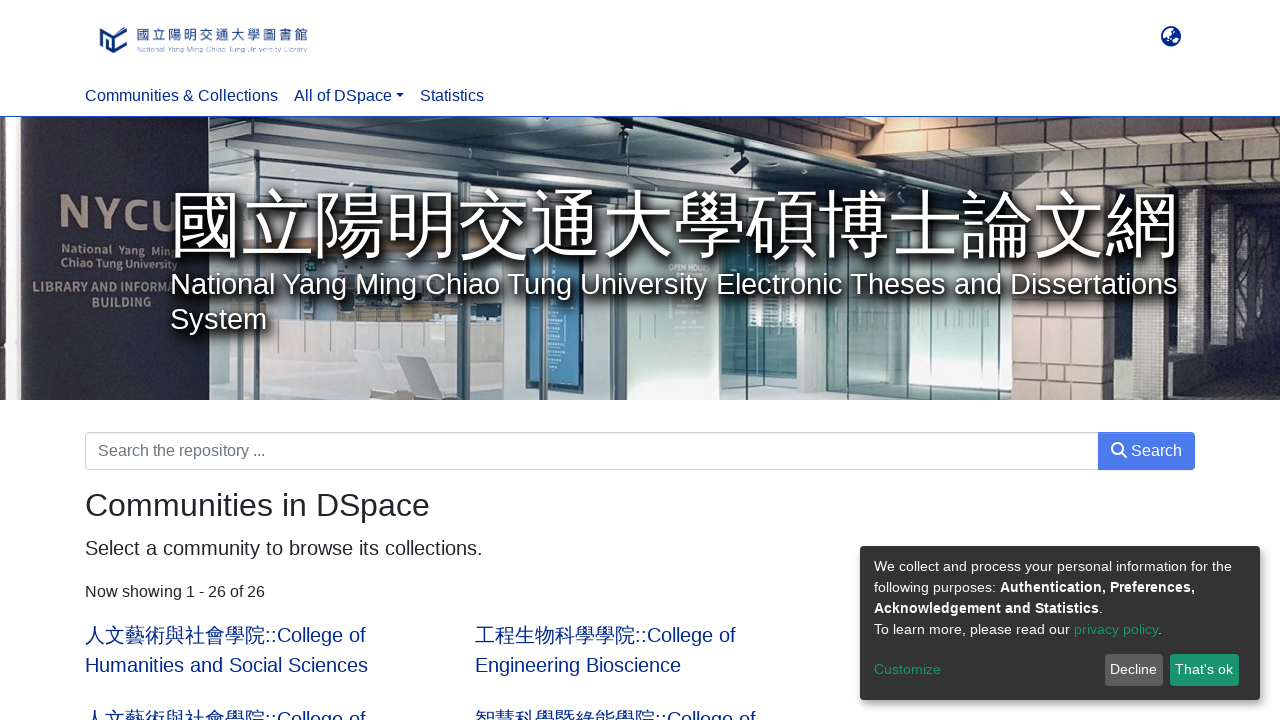

Waited 5 seconds for dynamic content to load
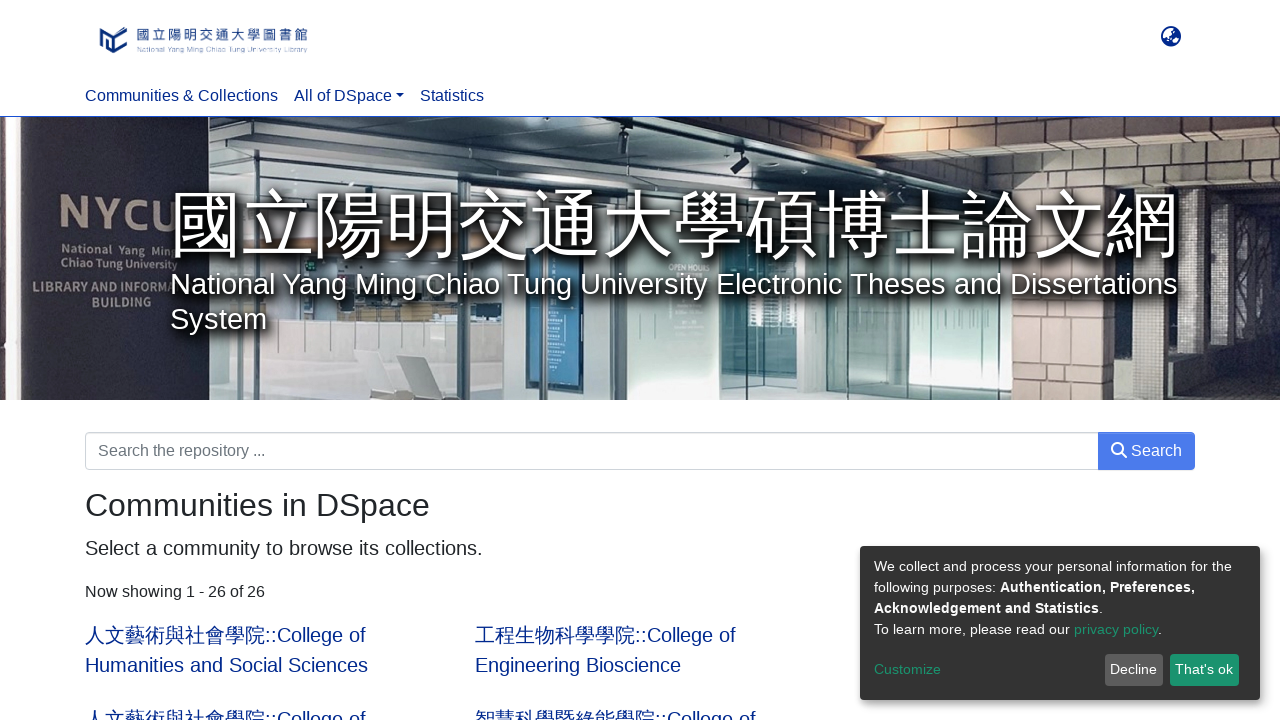

Scrolled to bottom of page to trigger lazy loading
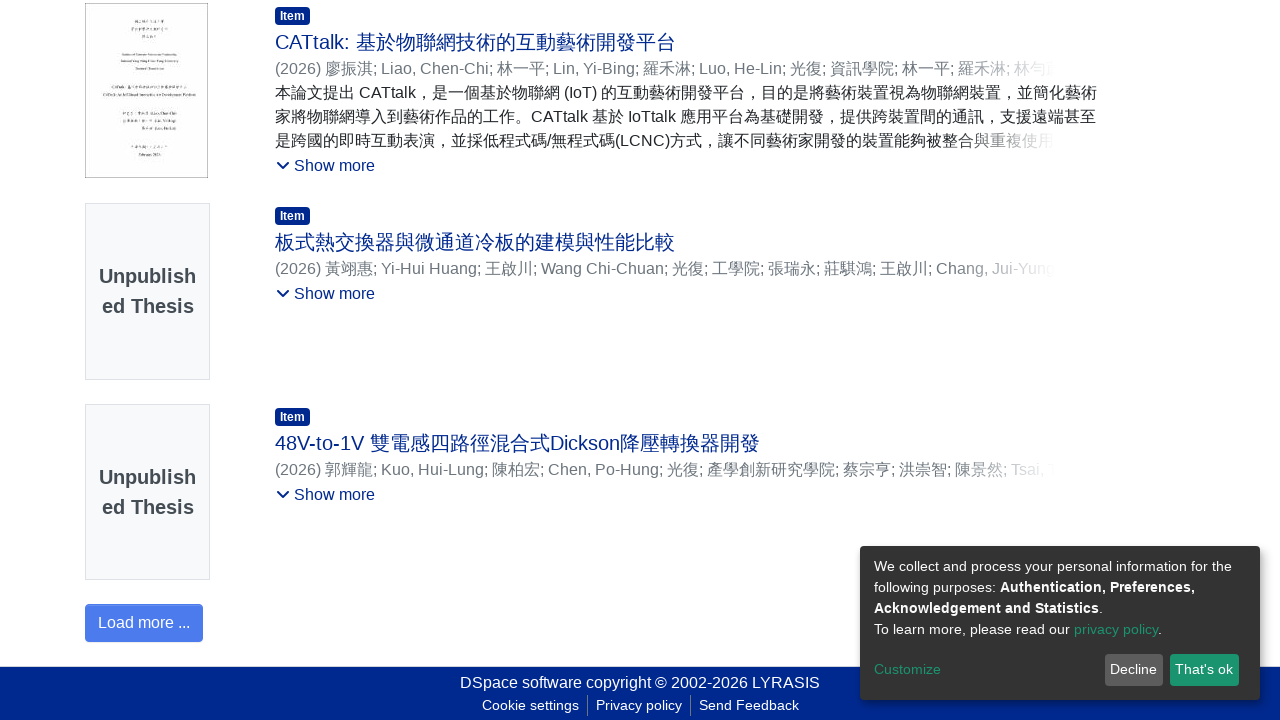

Waited 2 seconds after scrolling to bottom
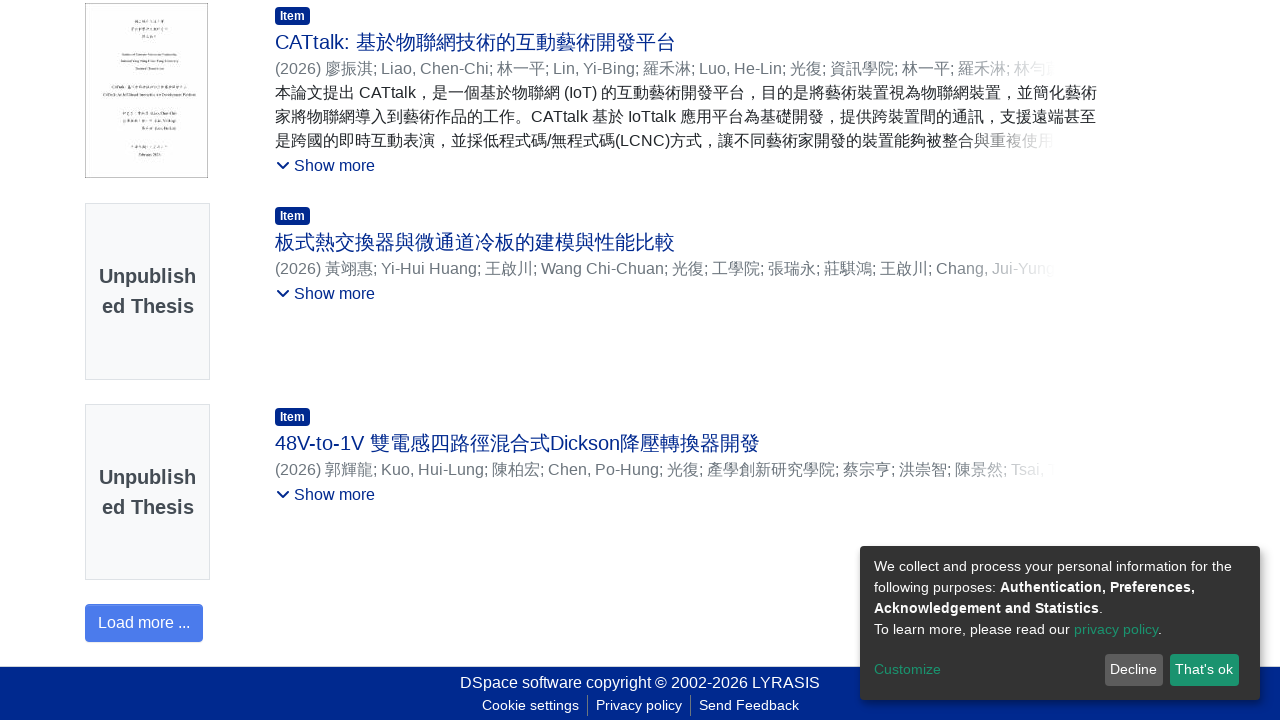

Scrolled back to top of page
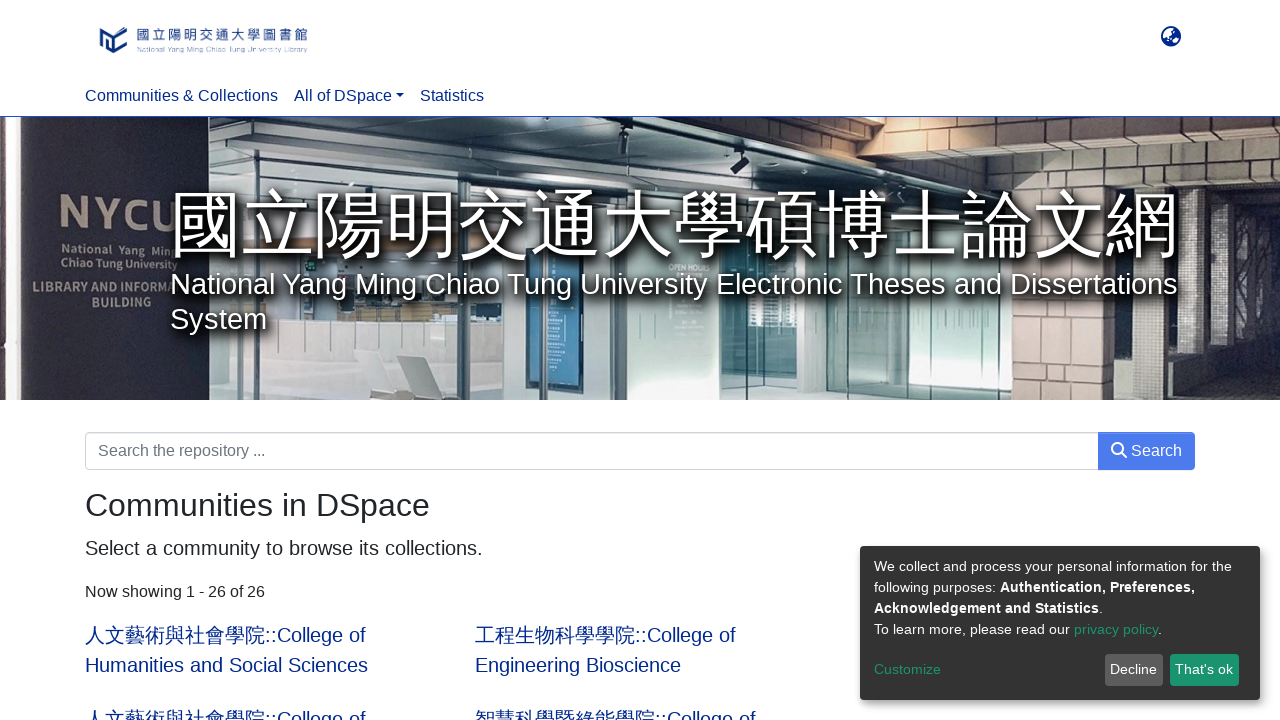

Waited 2 seconds after scrolling to top
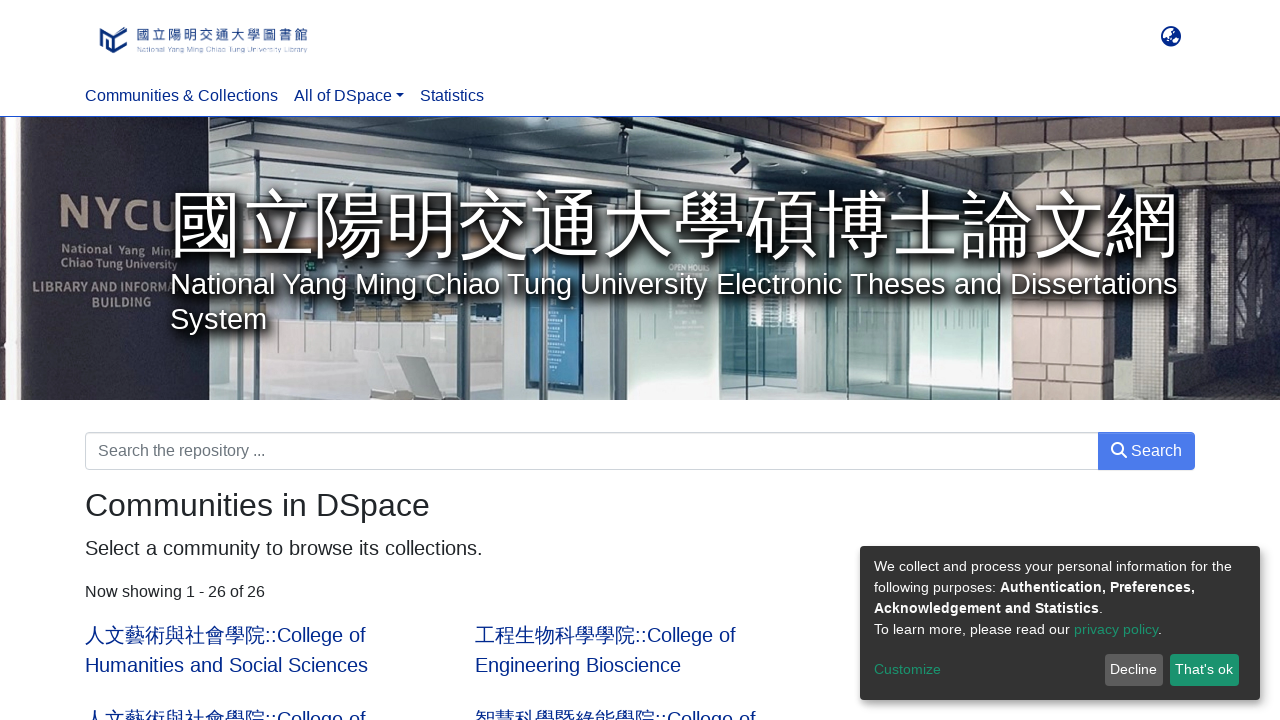

Verified community links are present on the page
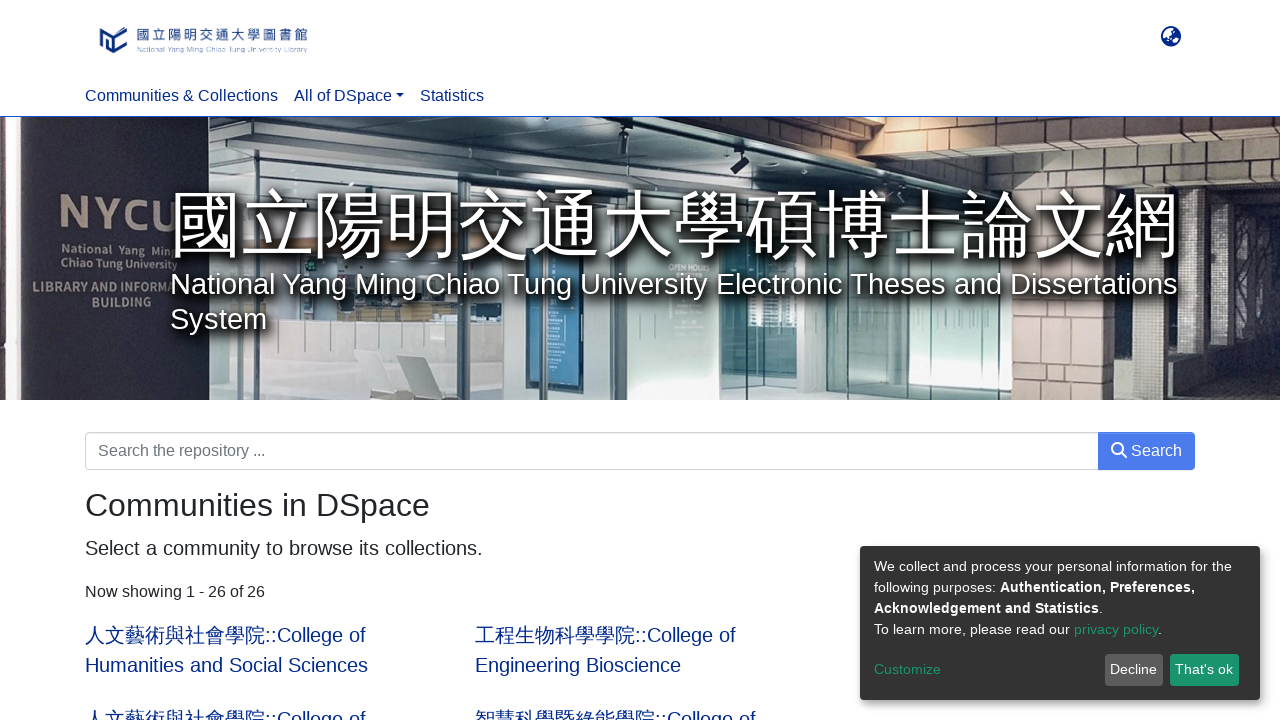

Verified at least one college link with lead class exists
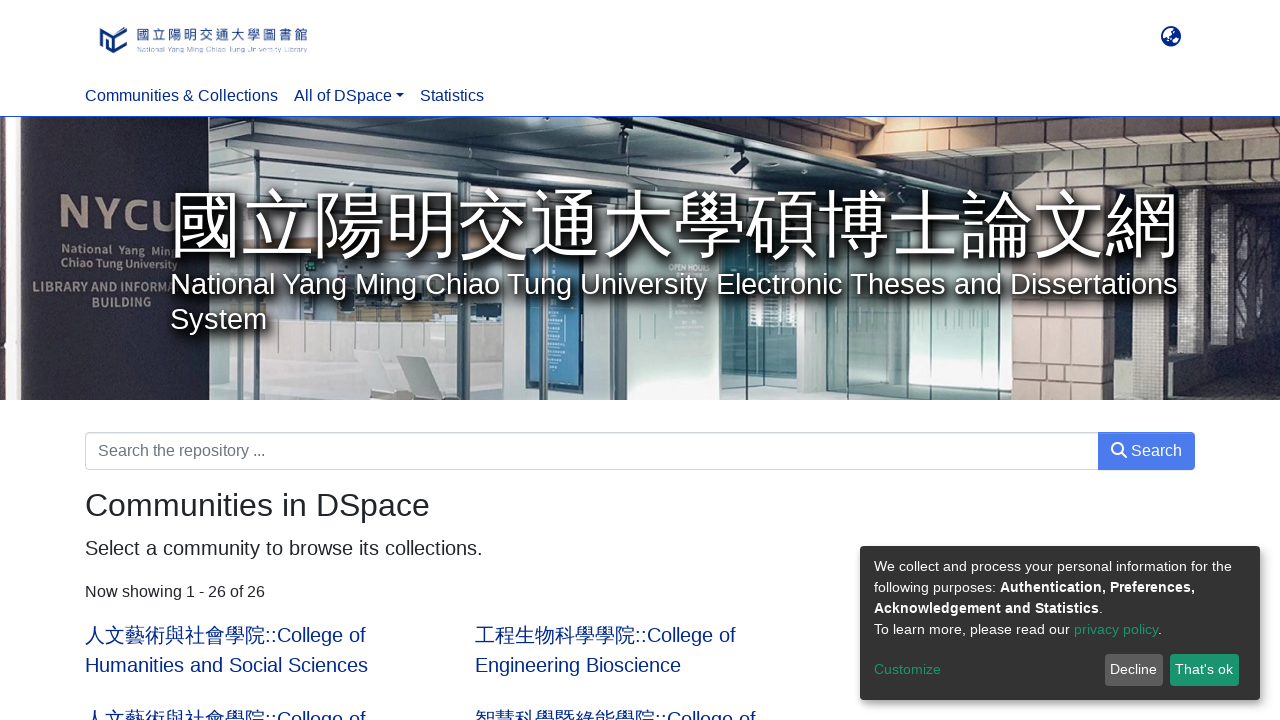

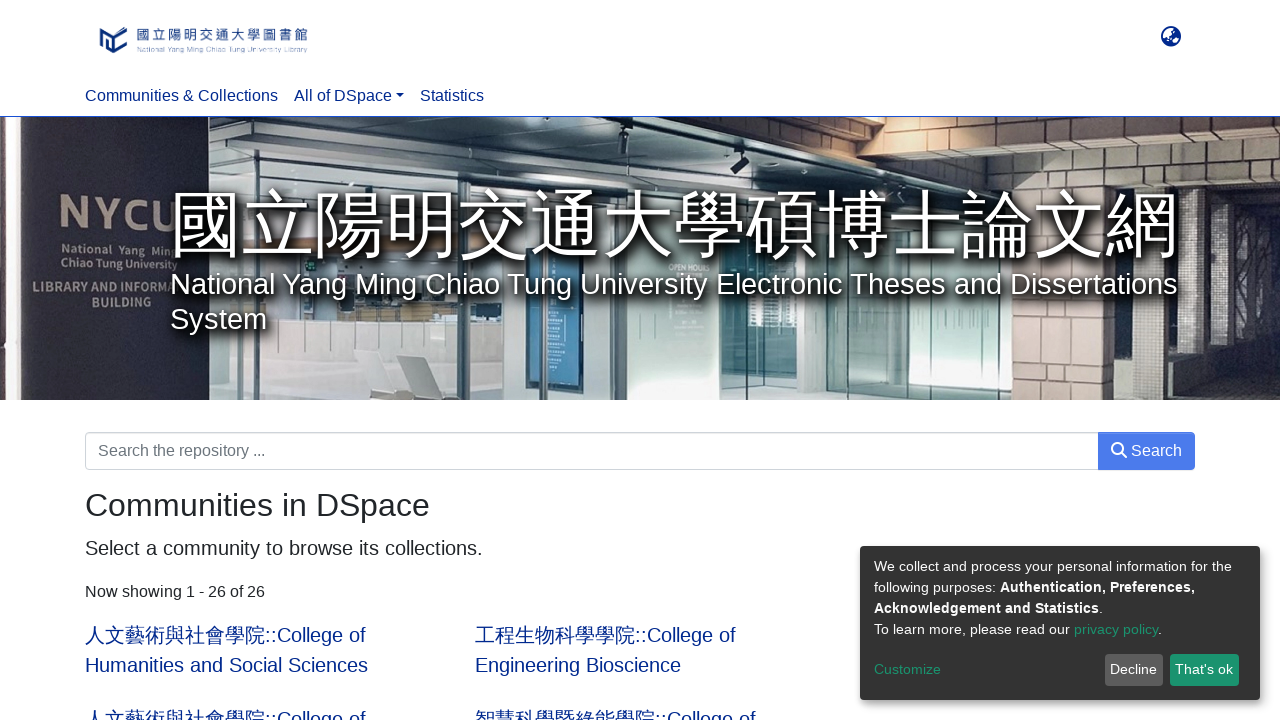